Tests checkbox functionality by finding all checkboxes on the page and clicking each one to select them

Starting URL: https://rahulshettyacademy.com/AutomationPractice/

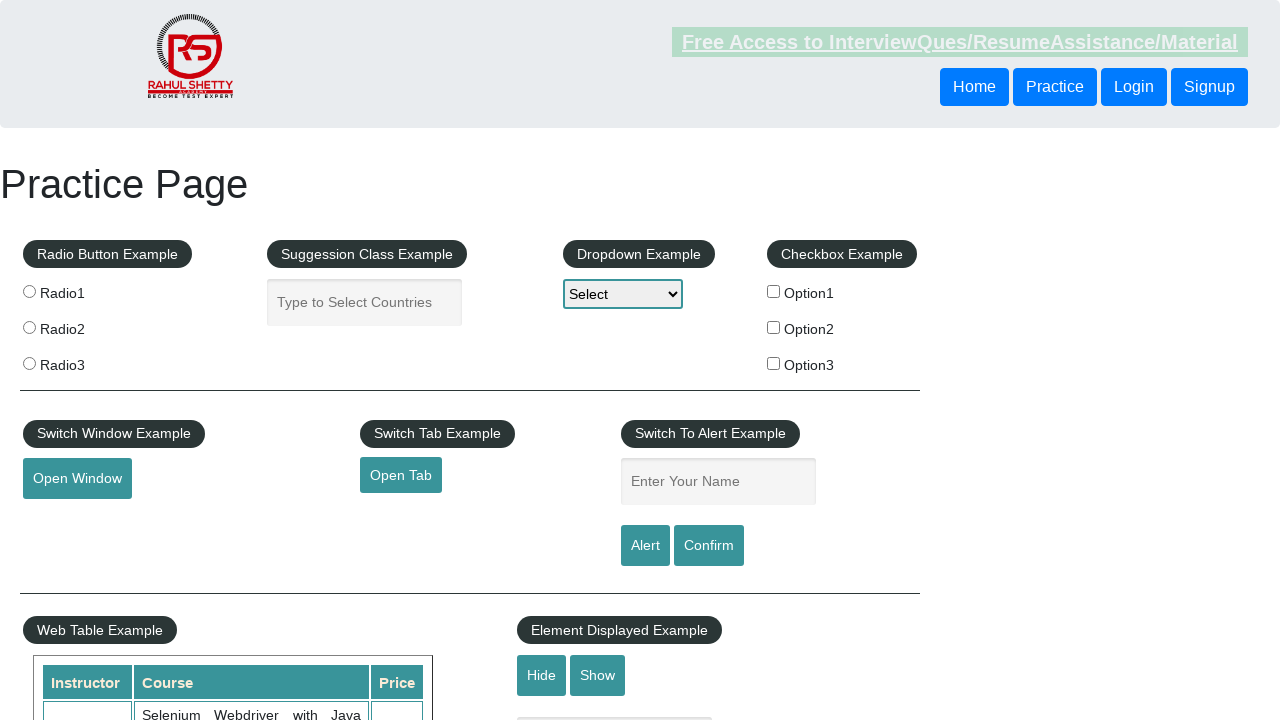

Waited for checkboxes to load on the page
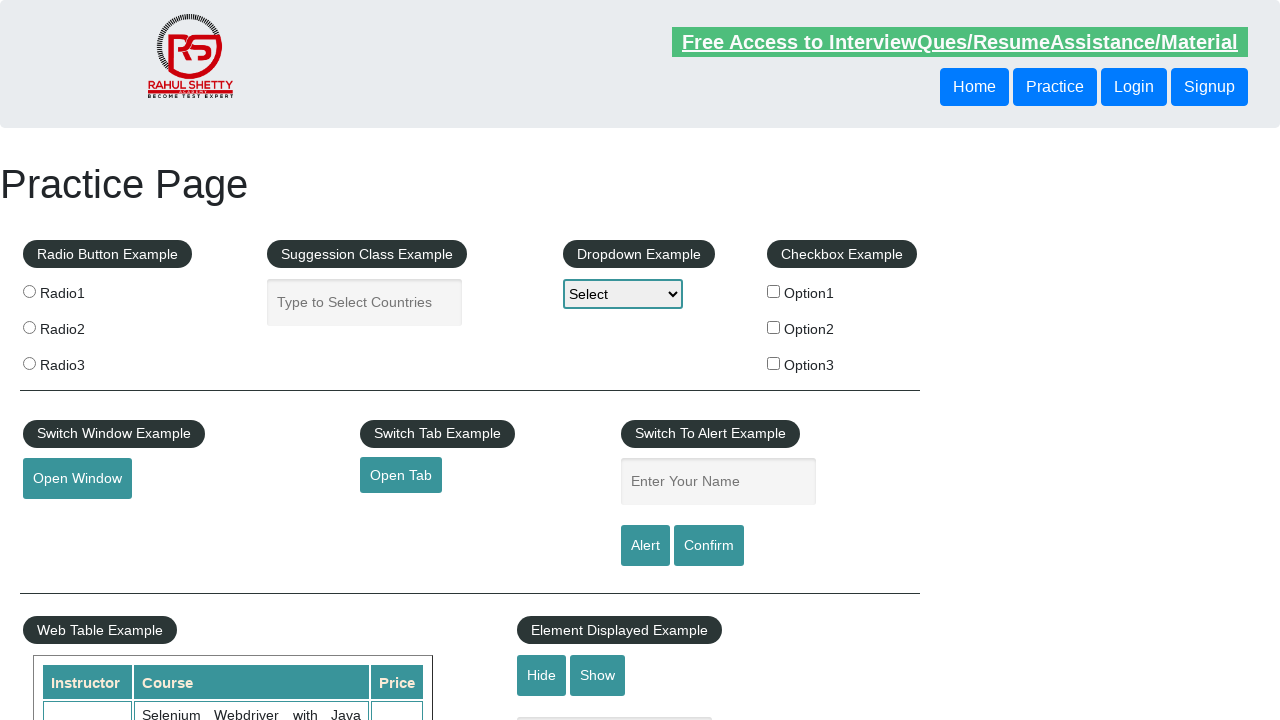

Located all checkboxes on the page
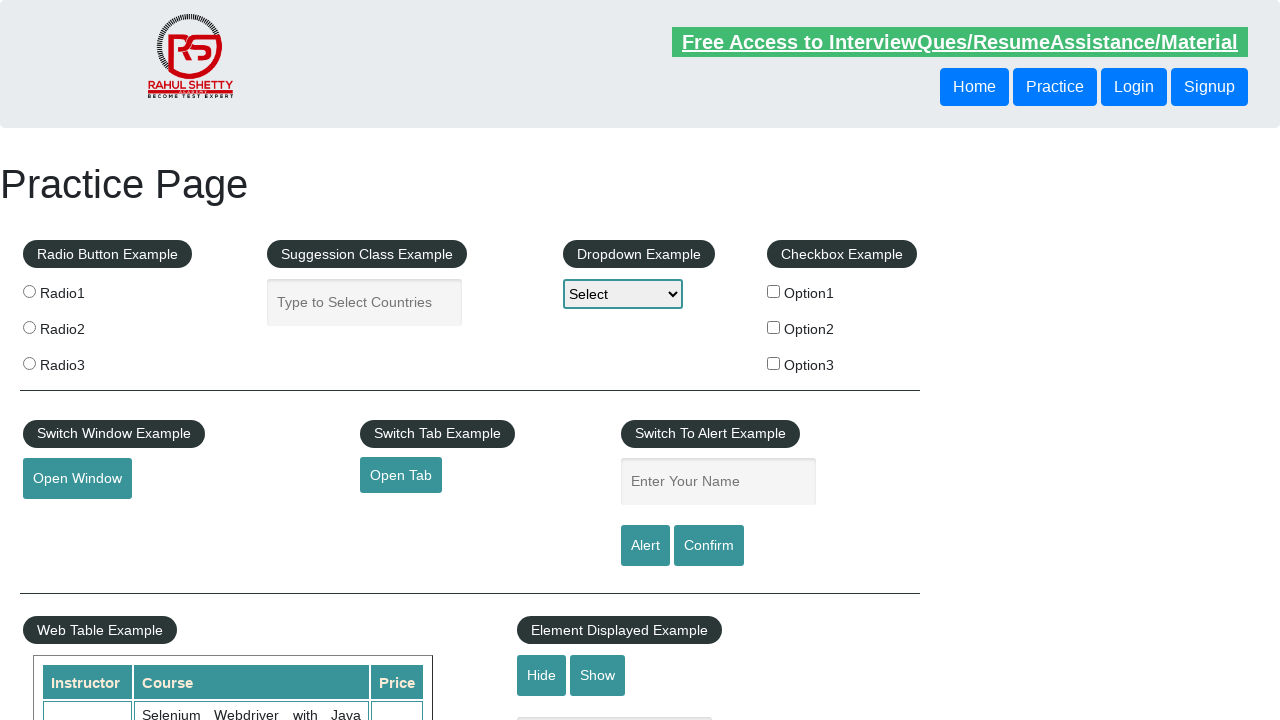

Found 3 checkboxes on the page
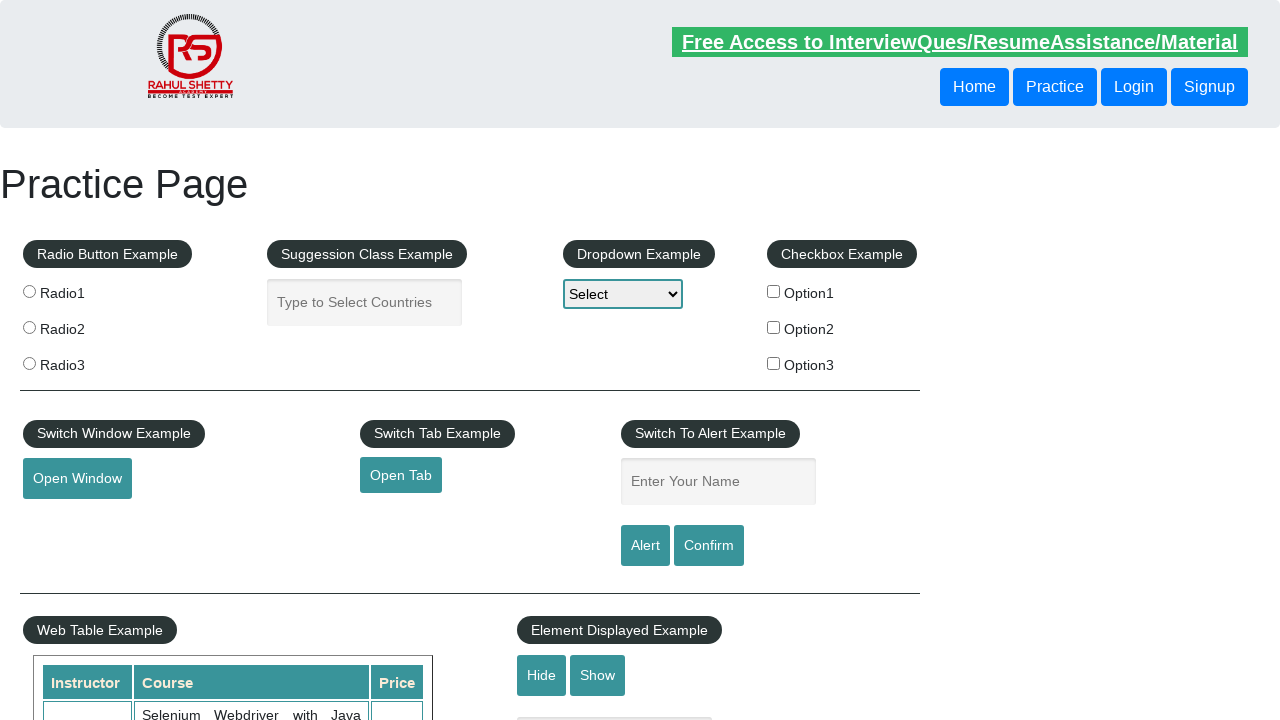

Clicked checkbox 1 of 3 at (774, 291) on input[type='checkbox'] >> nth=0
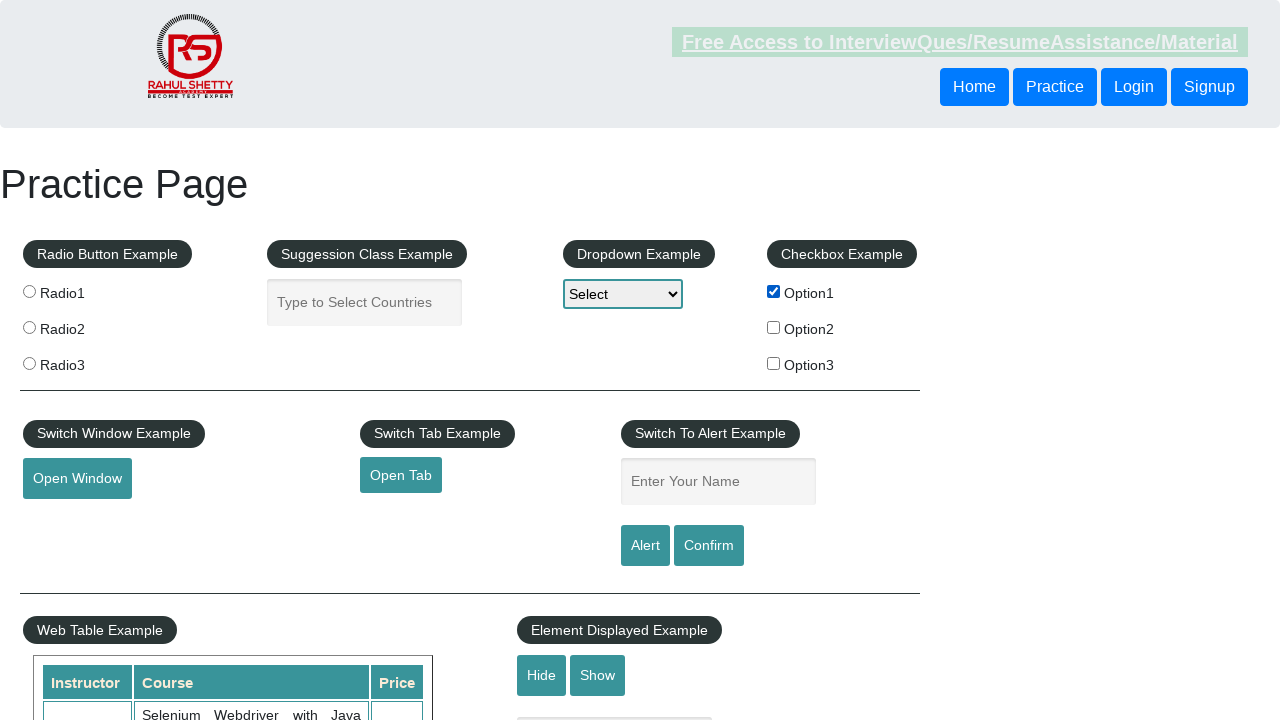

Waited 500ms after clicking checkbox 1
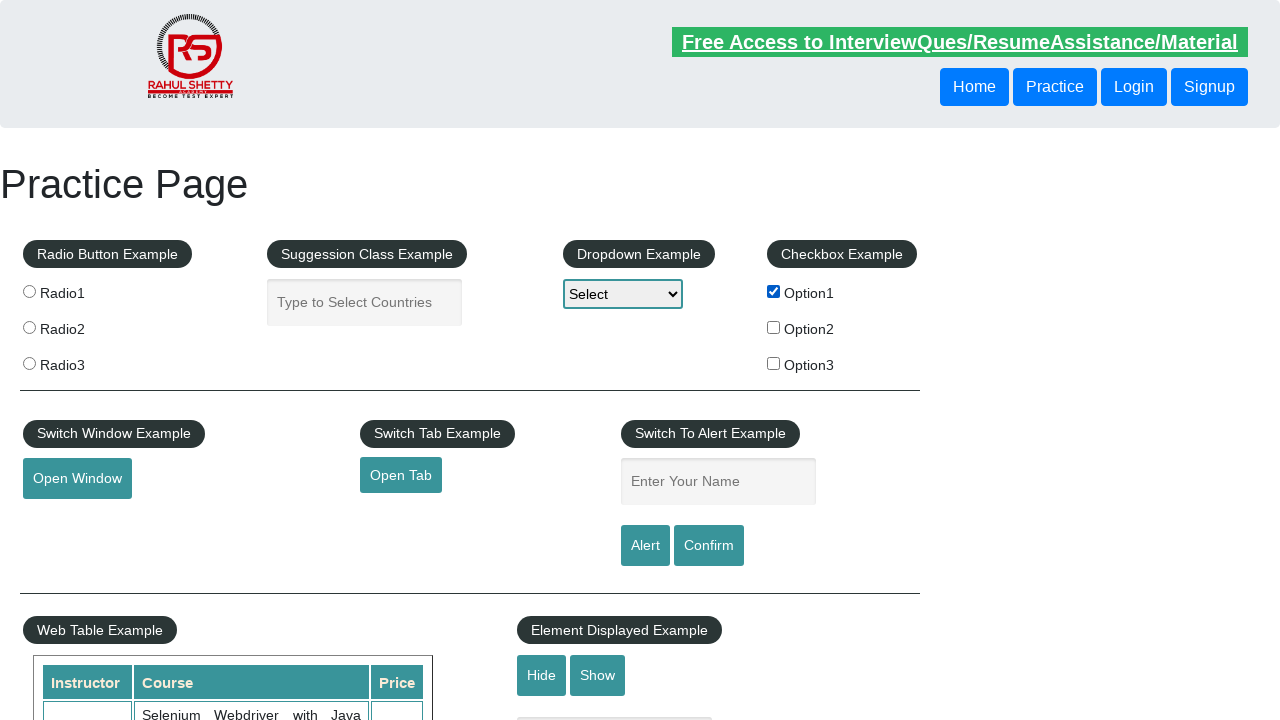

Clicked checkbox 2 of 3 at (774, 327) on input[type='checkbox'] >> nth=1
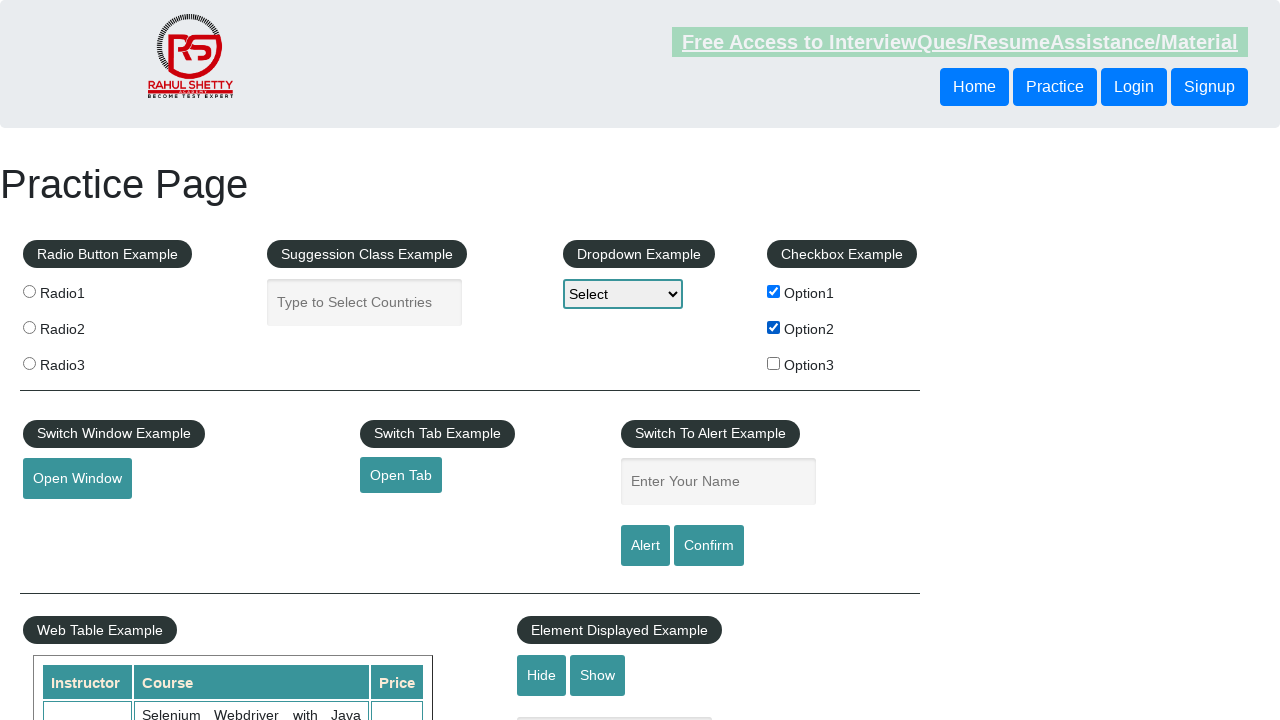

Waited 500ms after clicking checkbox 2
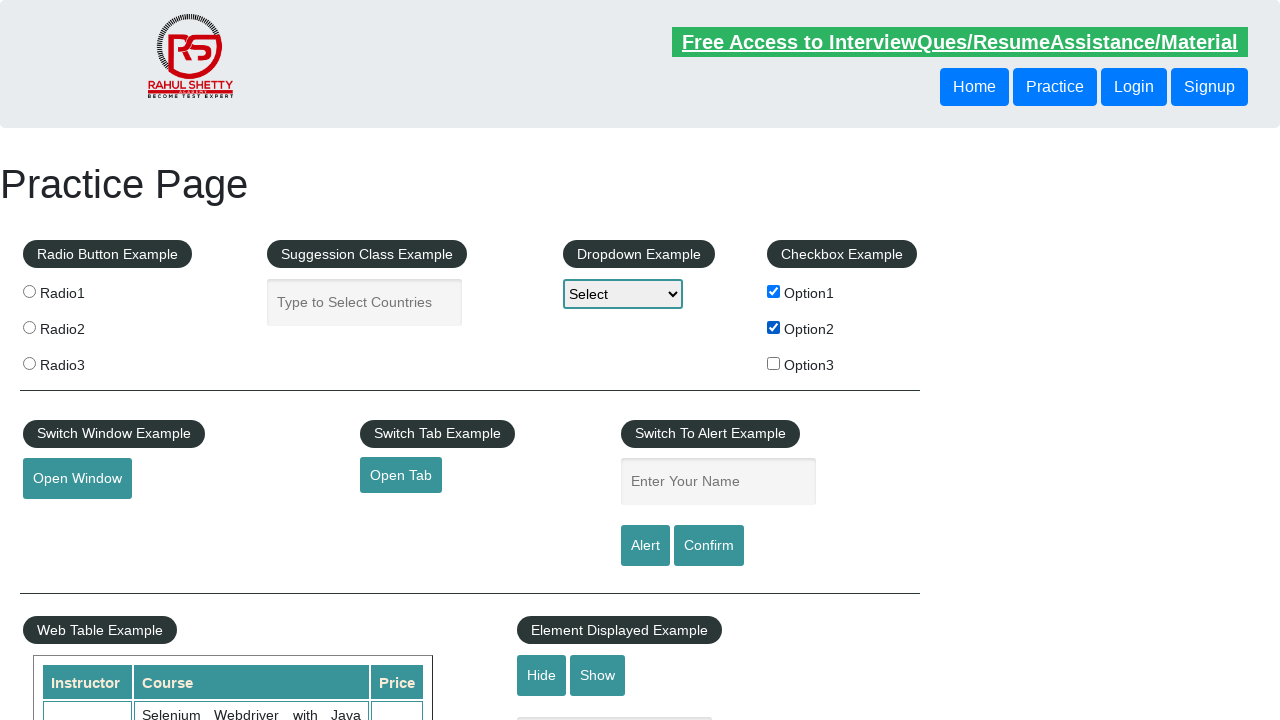

Clicked checkbox 3 of 3 at (774, 363) on input[type='checkbox'] >> nth=2
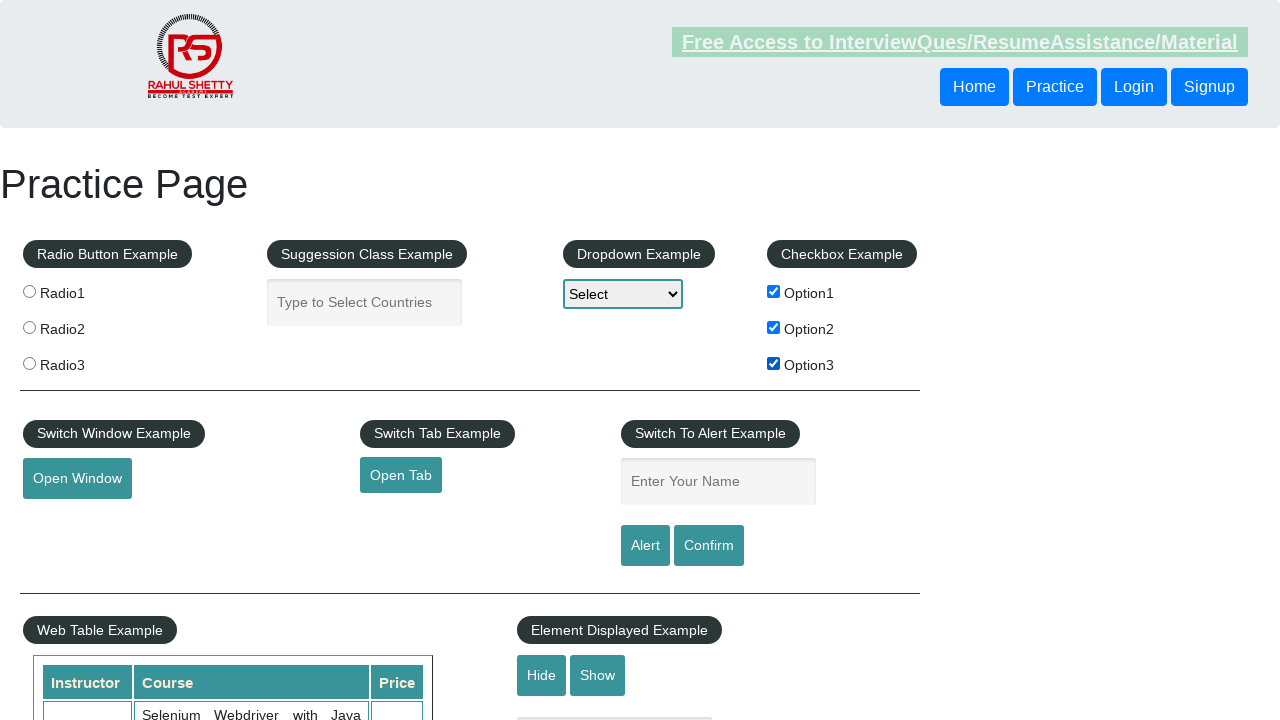

Waited 500ms after clicking checkbox 3
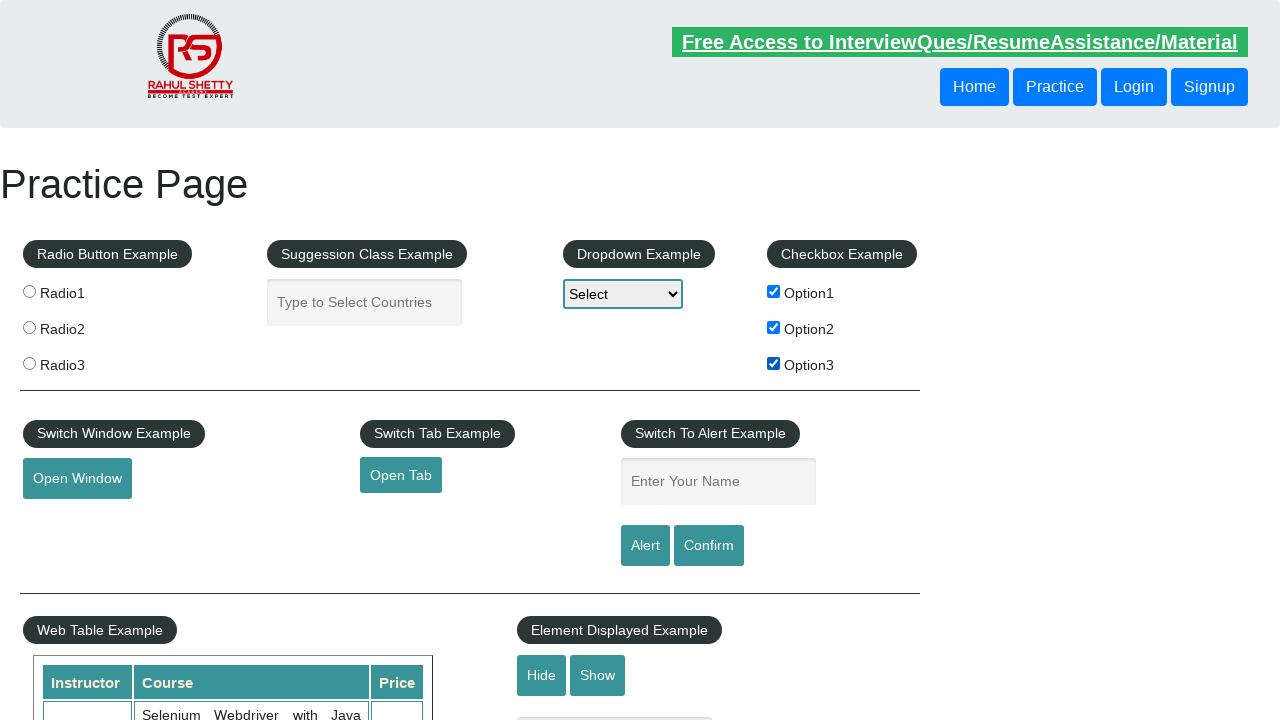

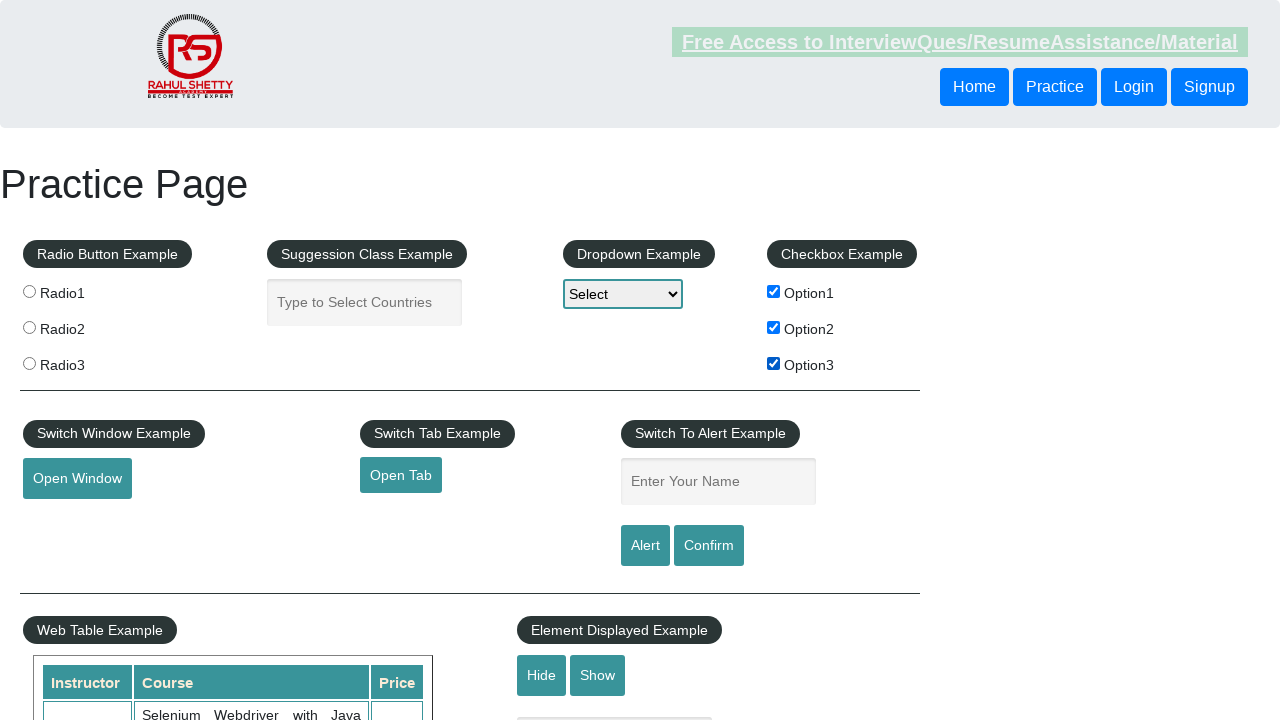